Tests horizontal slider functionality by clicking and dragging the slider control to change its value, then verifying the displayed value updates correctly

Starting URL: https://the-internet.herokuapp.com

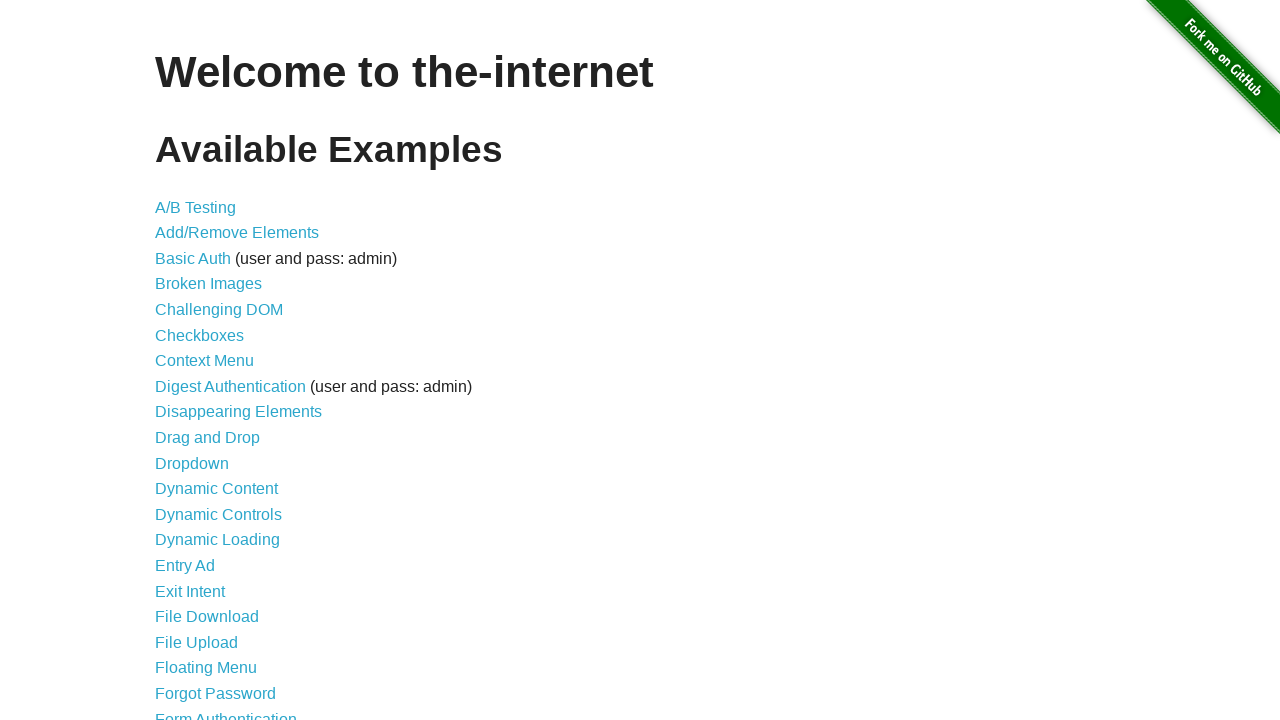

Clicked on horizontal slider link at (214, 361) on a[href='/horizontal_slider']
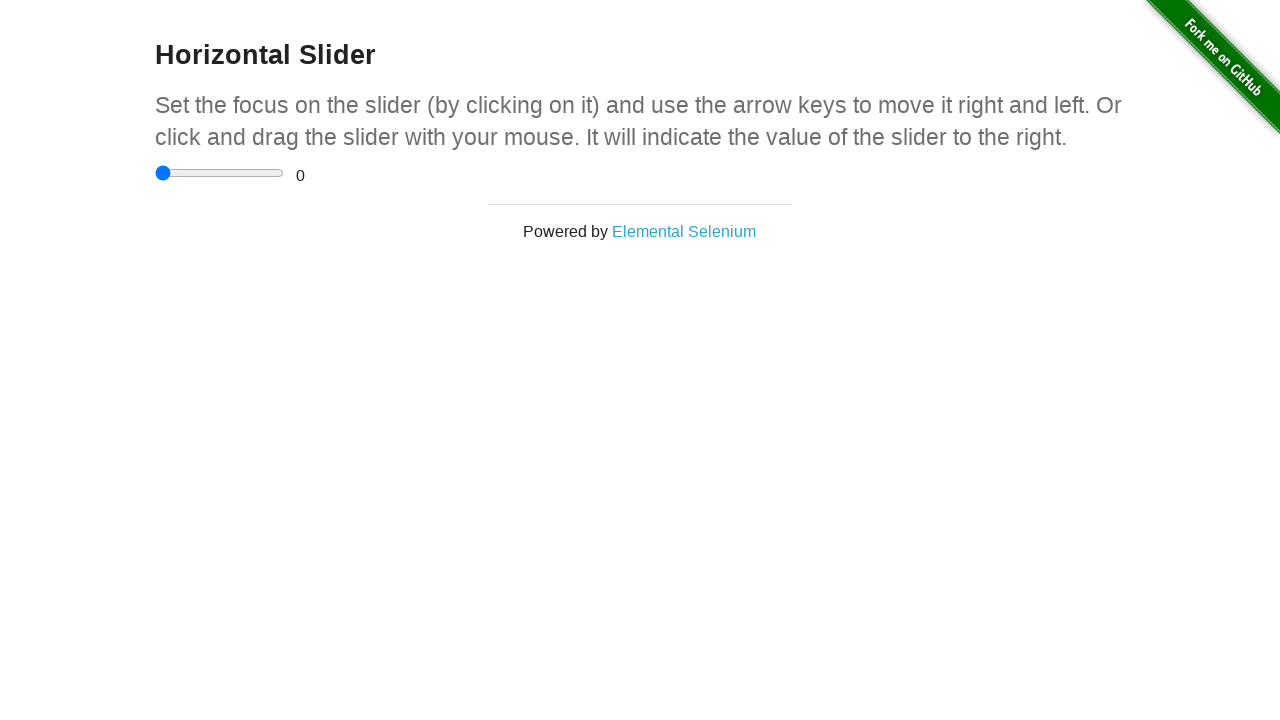

Slider input element is now visible
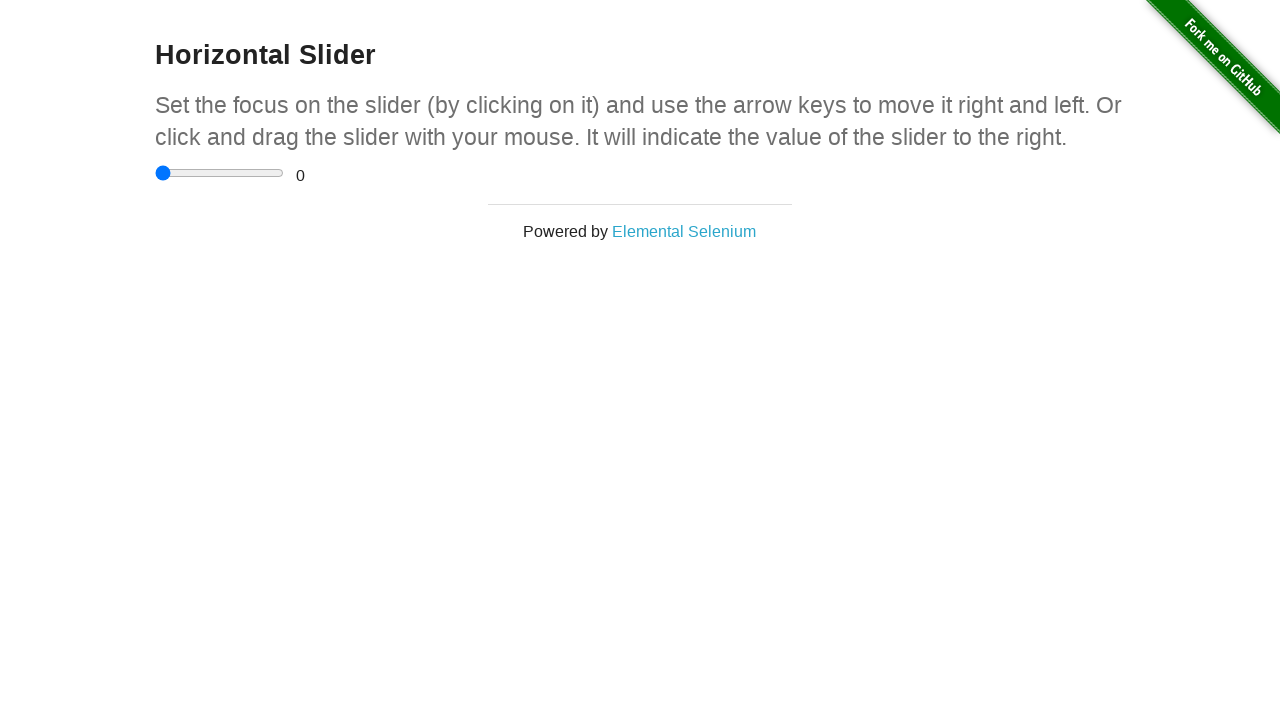

Located the range slider element
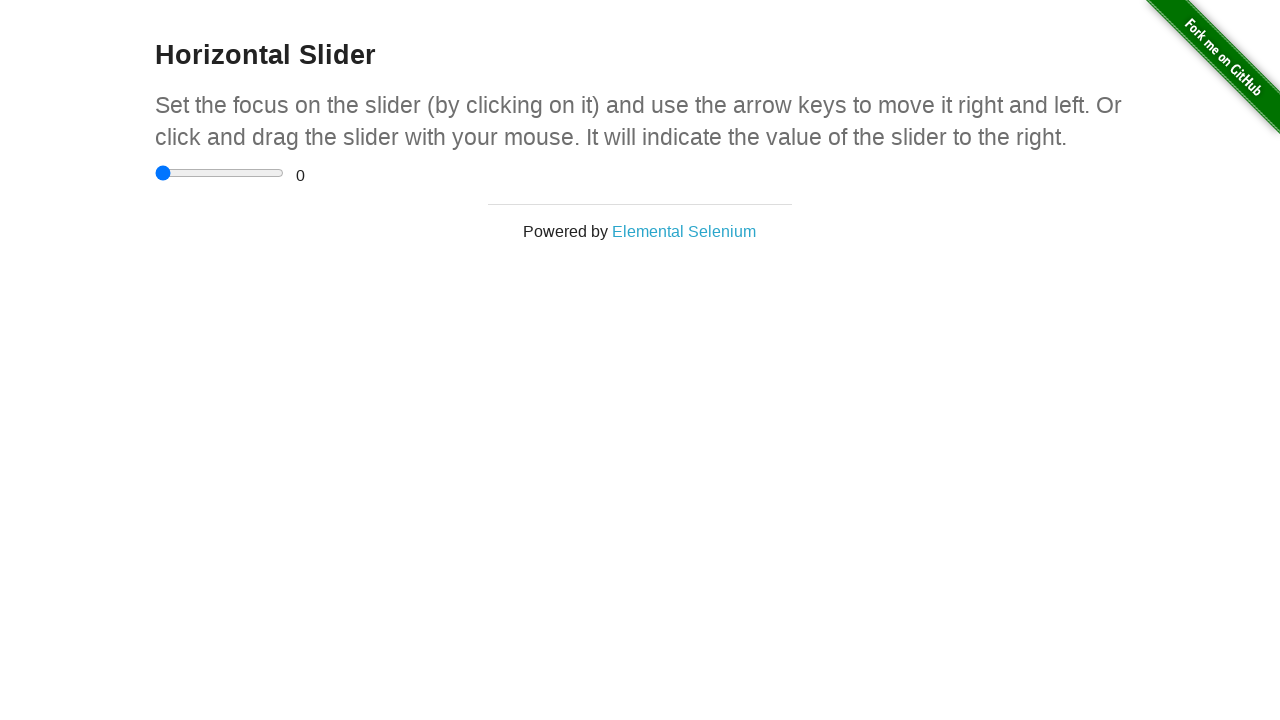

Retrieved slider bounding box coordinates
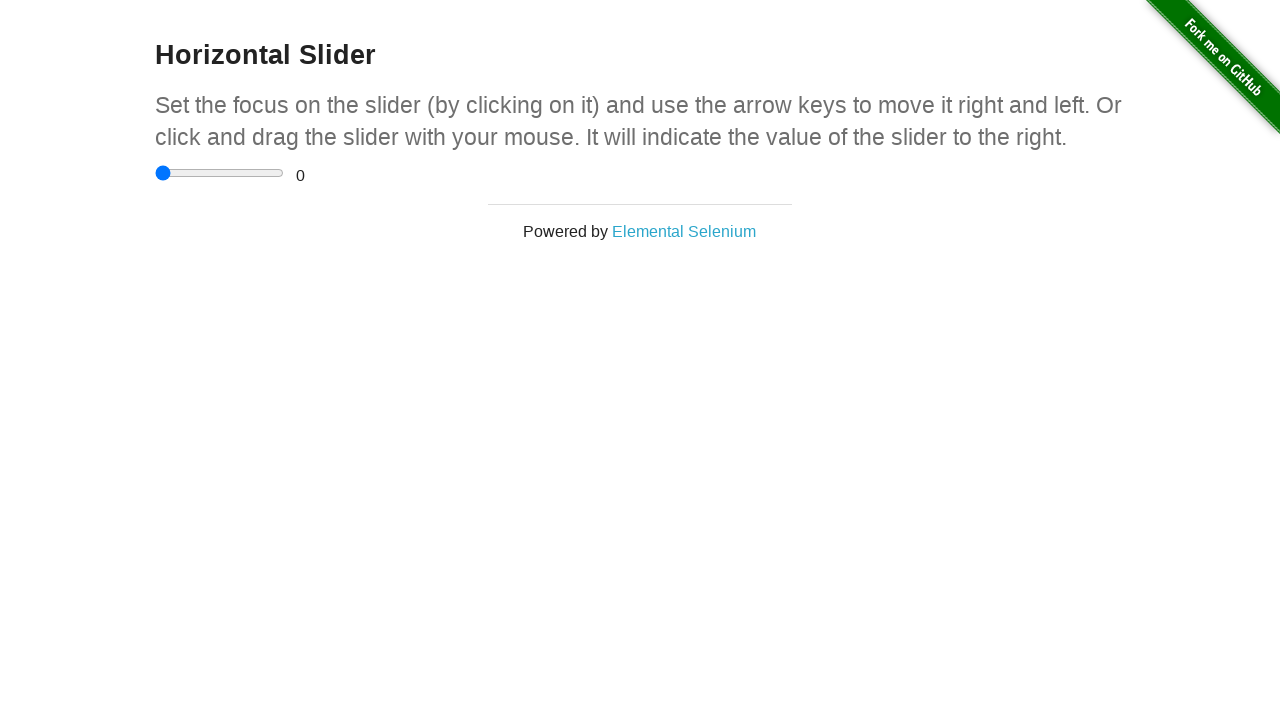

Moved mouse to center of slider at (220, 173)
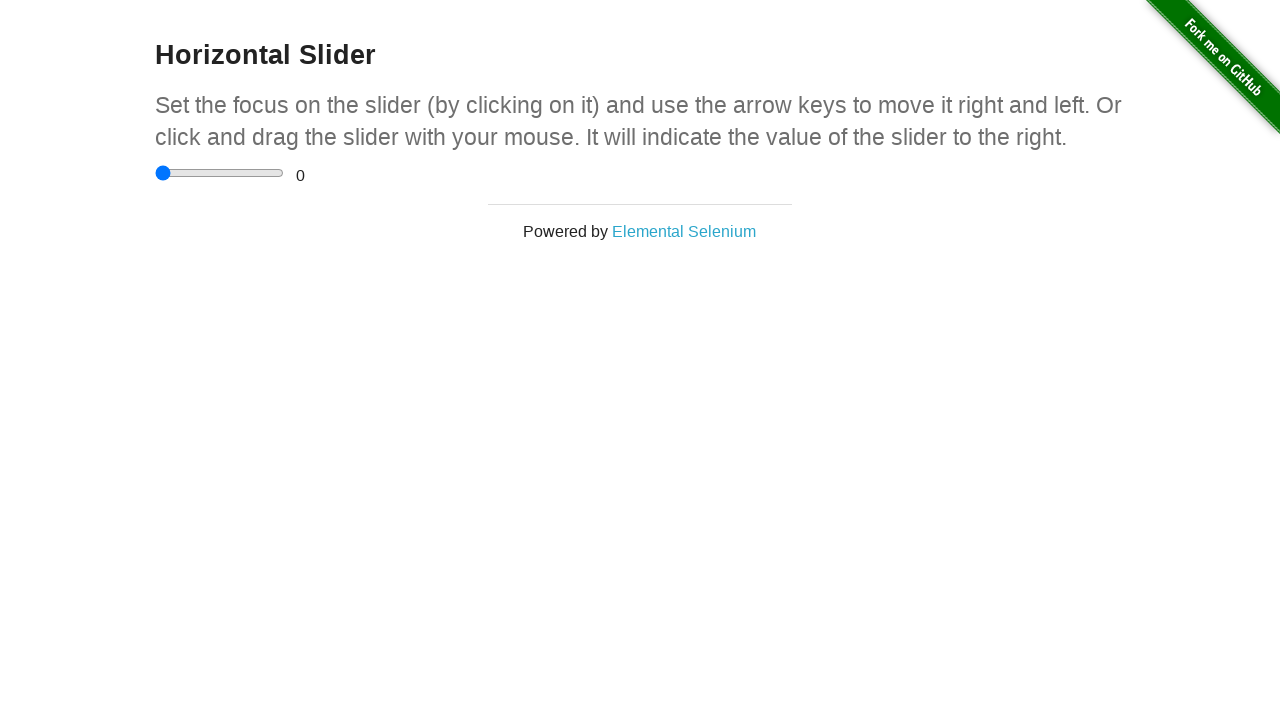

Pressed mouse button down on slider at (220, 173)
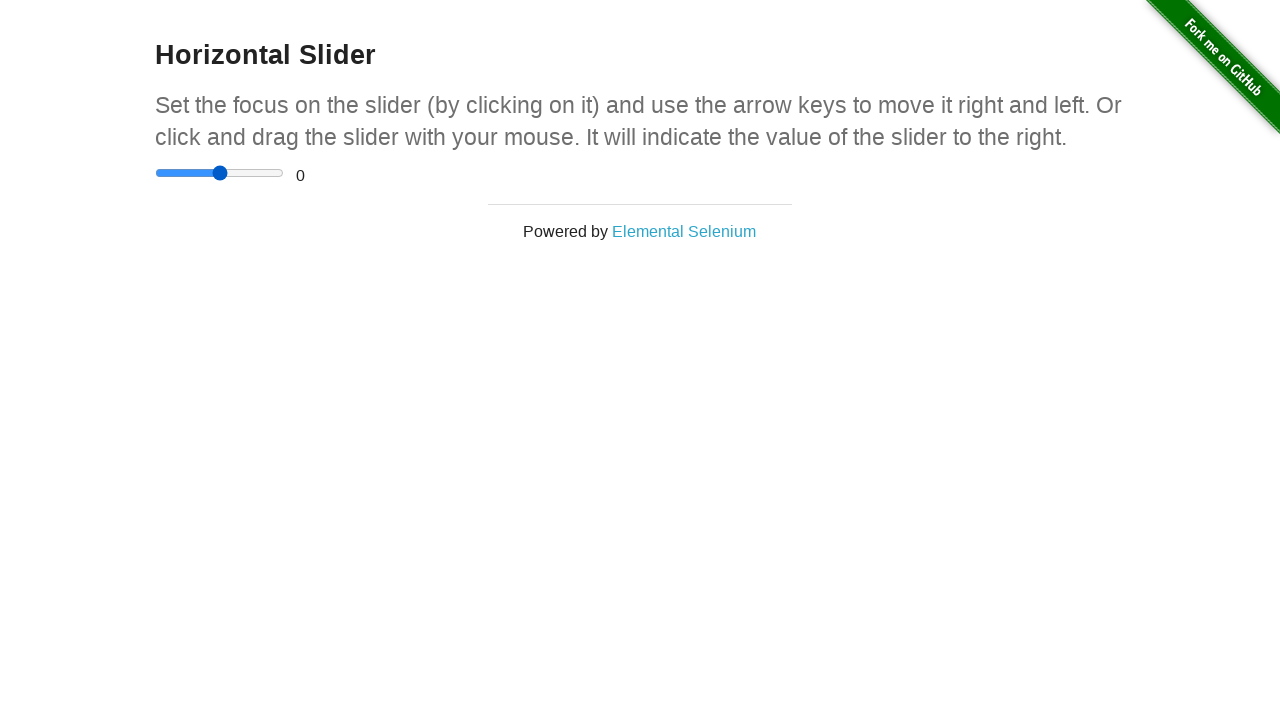

Dragged slider to the right by 20 pixels at (240, 173)
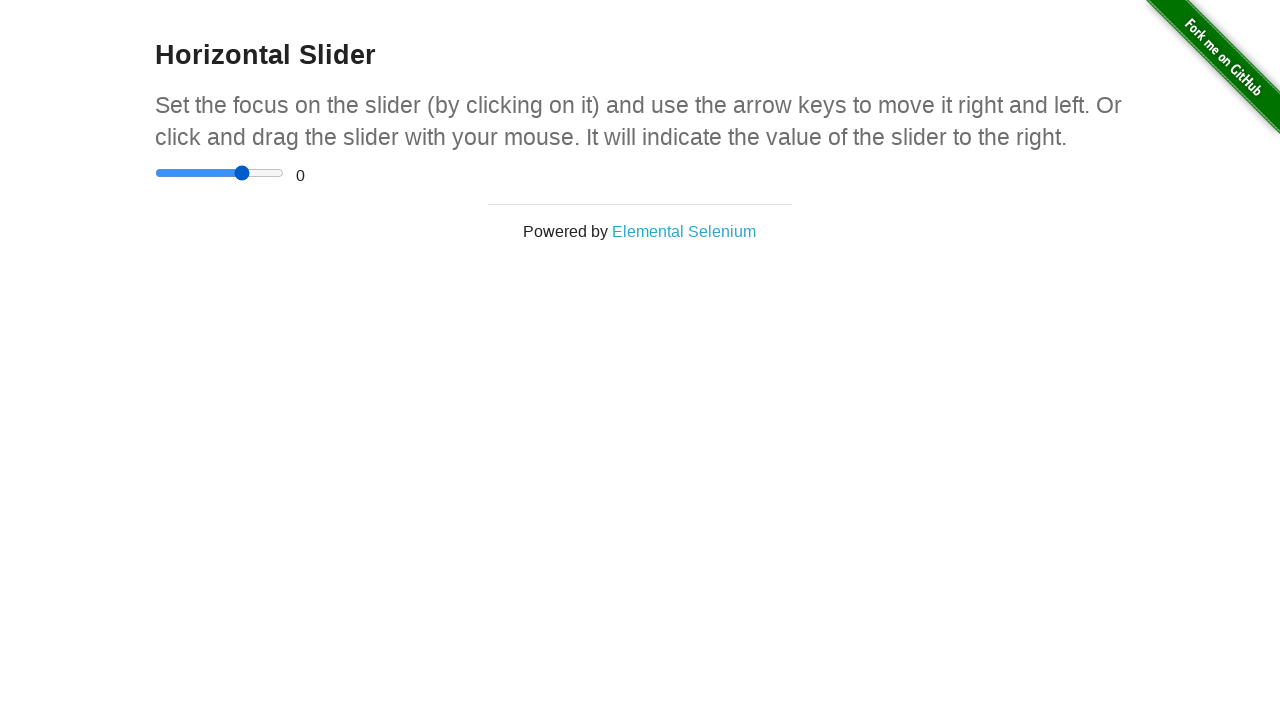

Released mouse button after dragging slider at (240, 173)
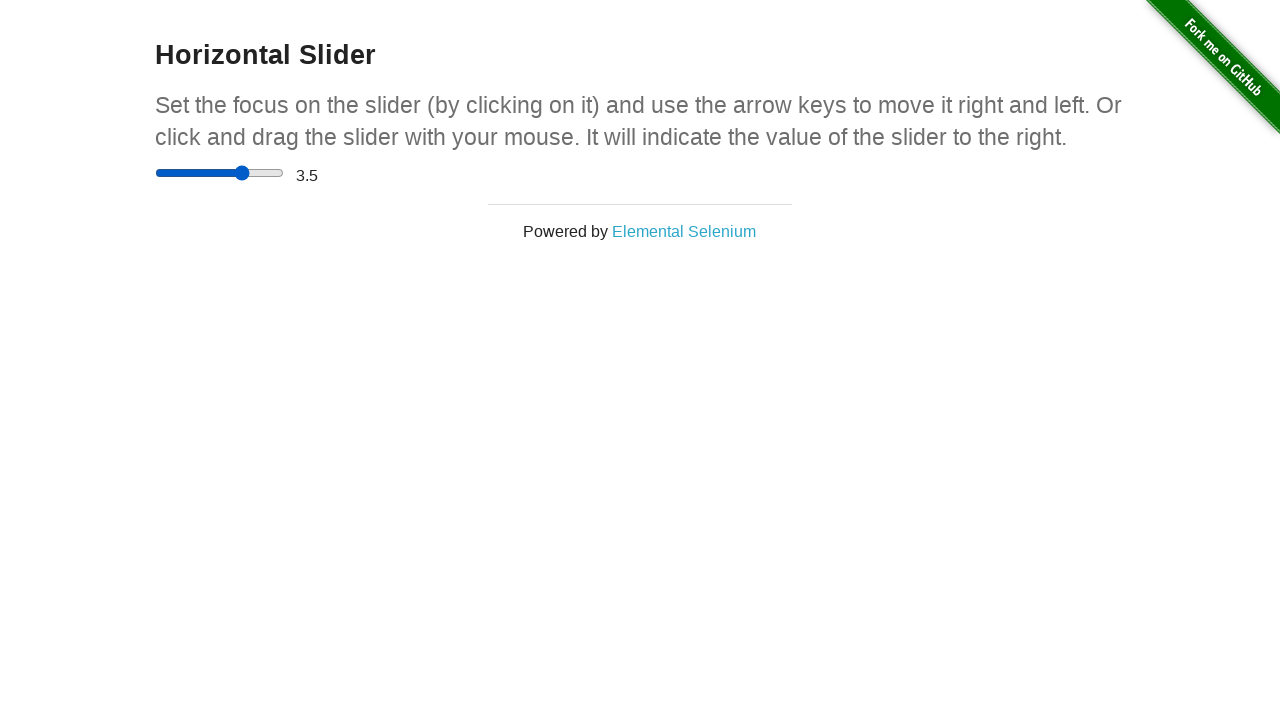

Range value display element is visible, confirming slider value changed
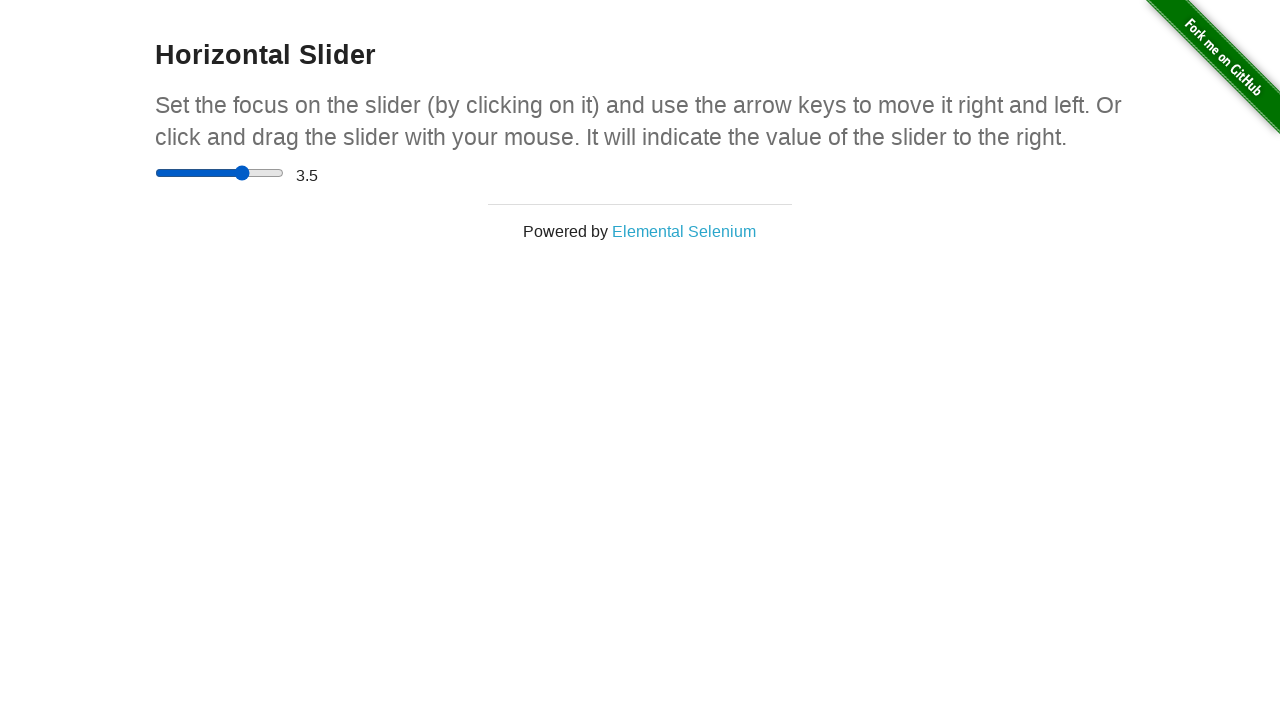

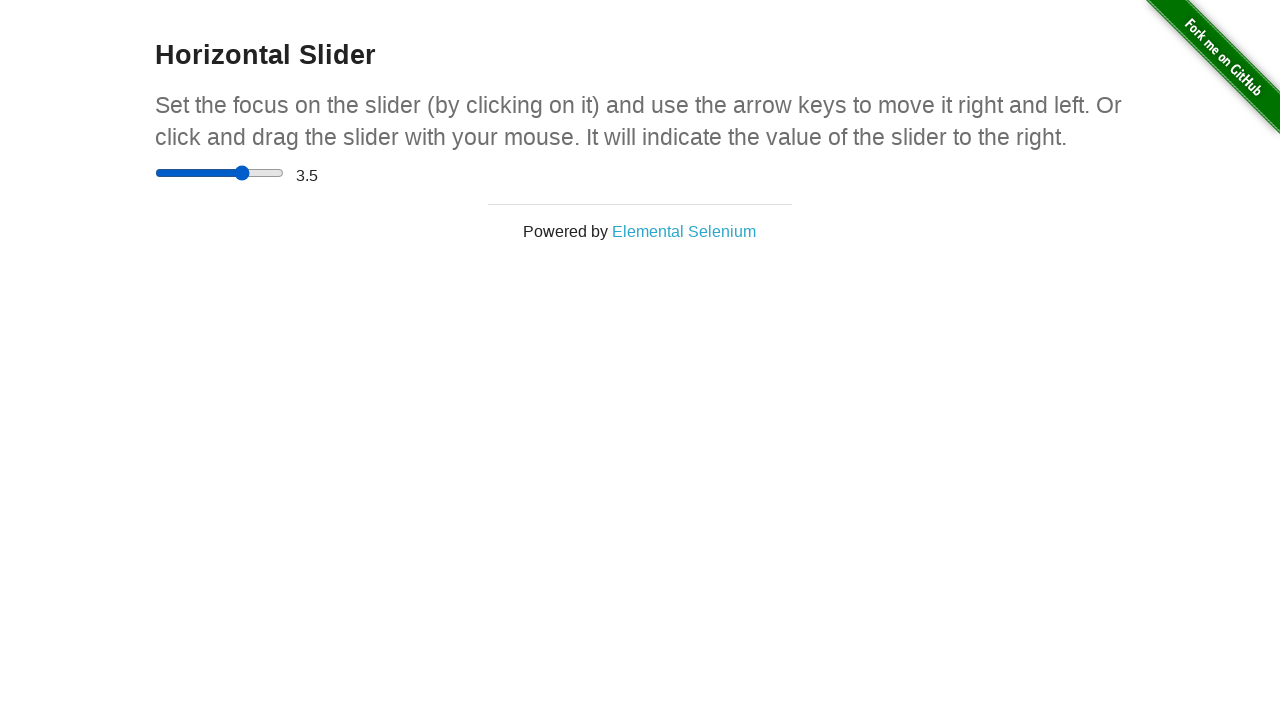